Tests the date picker calendar functionality on Delta Airlines website by clicking the departure date field, navigating through months to find March, and selecting the 20th day.

Starting URL: https://www.delta.com/

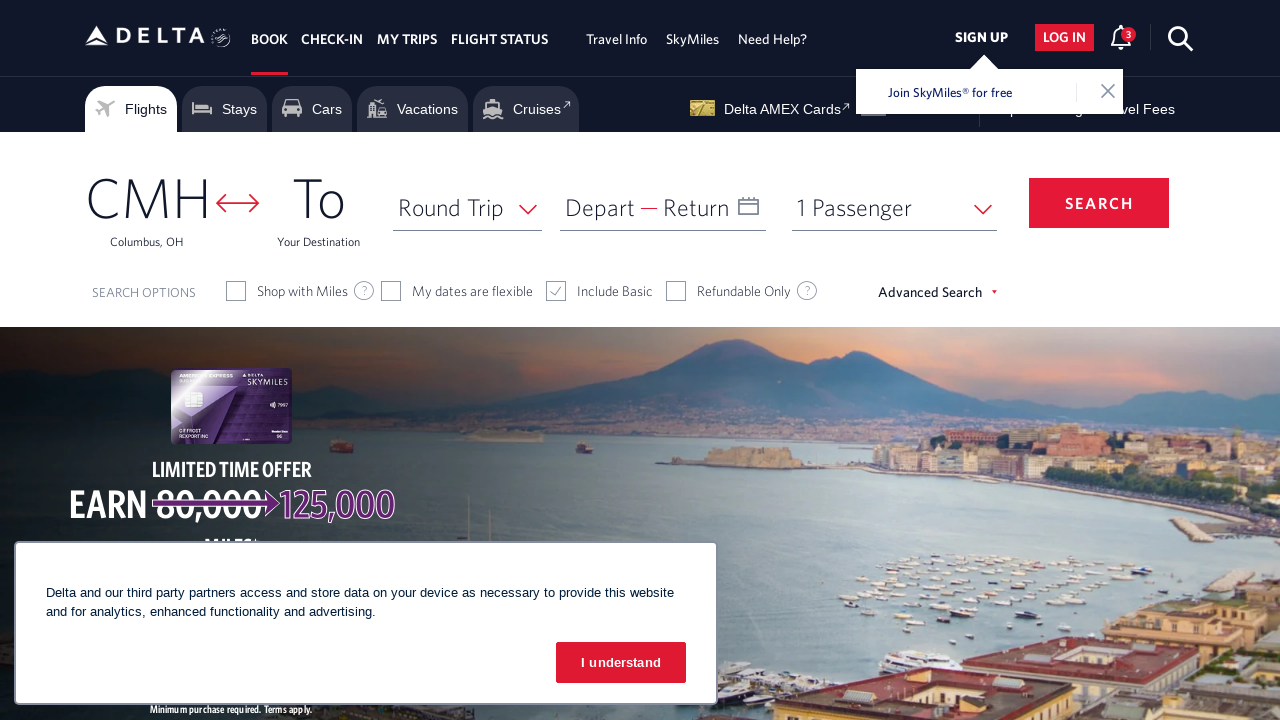

Clicked on the Depart date field to open calendar picker at (600, 207) on xpath=//span[text()='Depart']
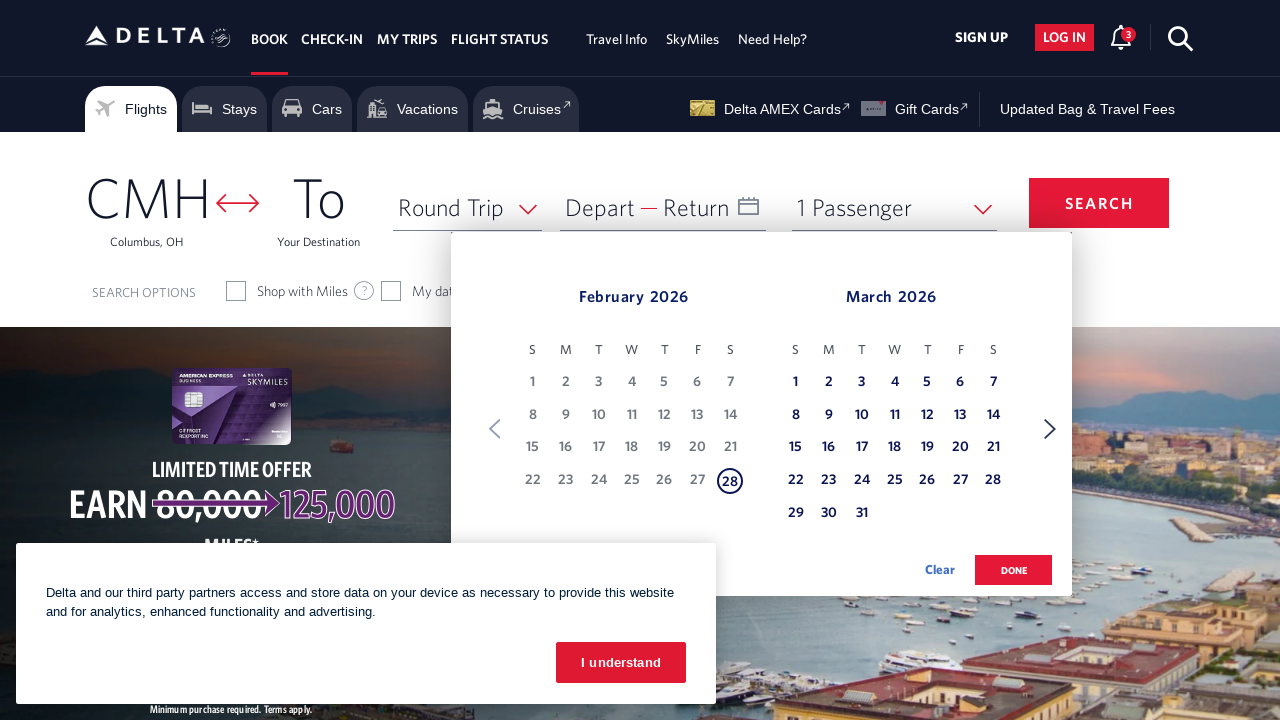

Calendar date picker appeared
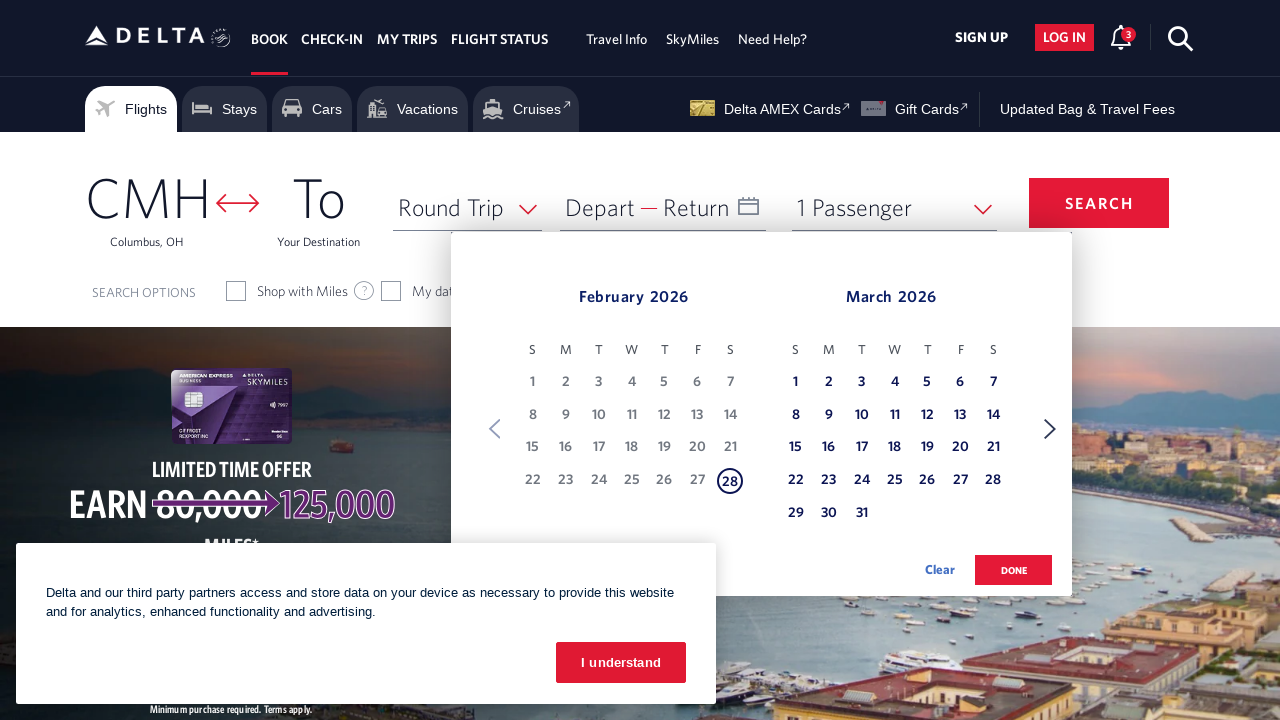

Clicked Next button to navigate to next month. Current month: February at (1050, 429) on xpath=//span[text()='Next']
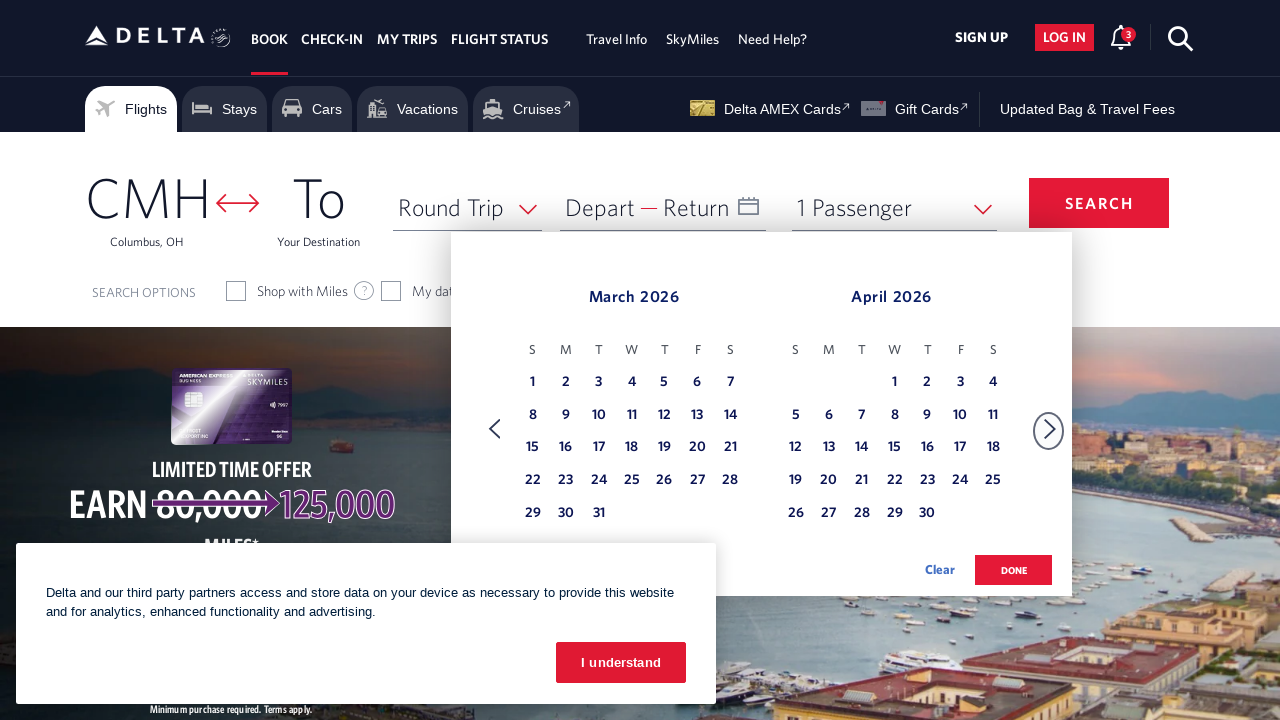

Waited for calendar to update after month navigation
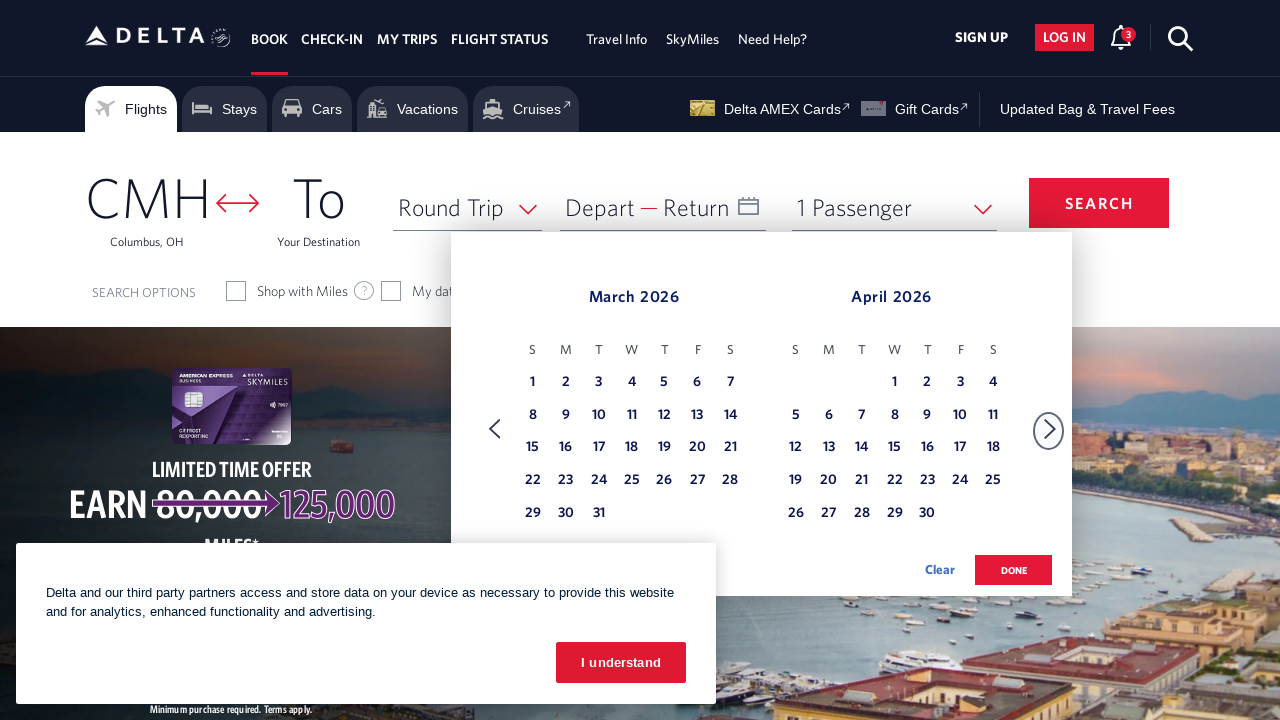

Found March in calendar: March
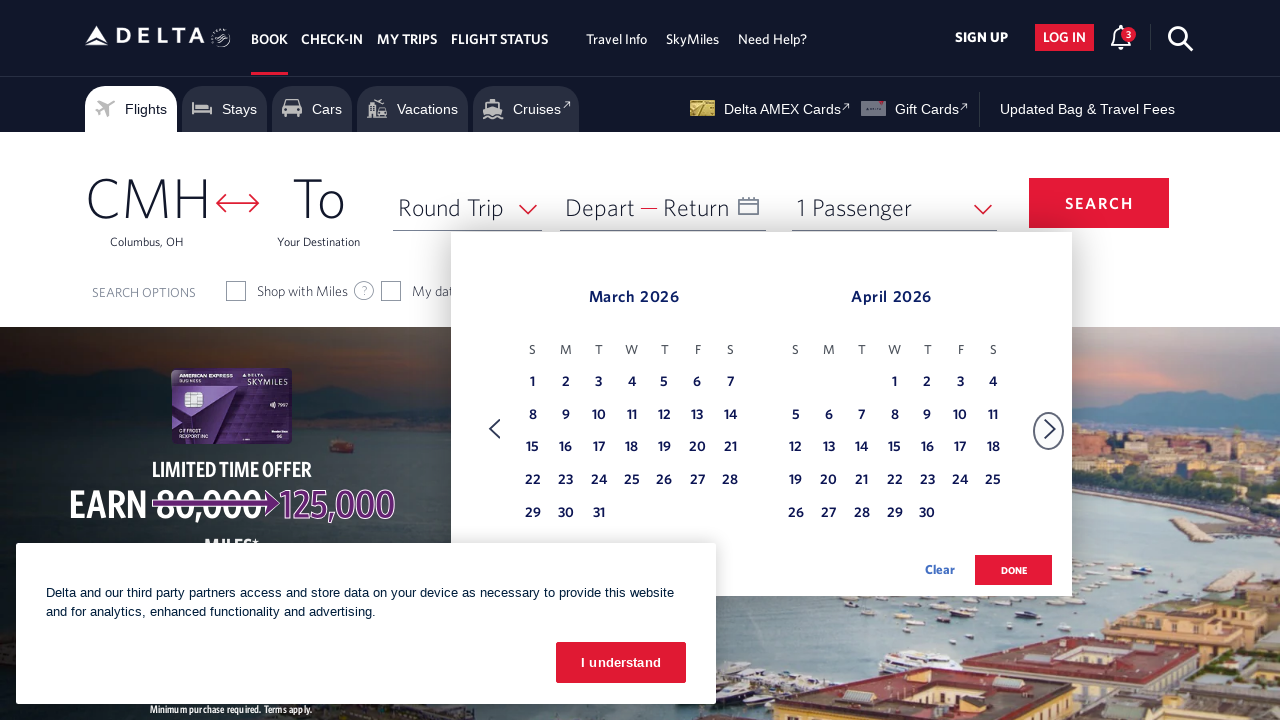

Clicked on the 20th day in March at (697, 448) on (//table[contains(@class, 'dl-datepicker-calendar')])[1]/tbody/tr/td >> nth=26
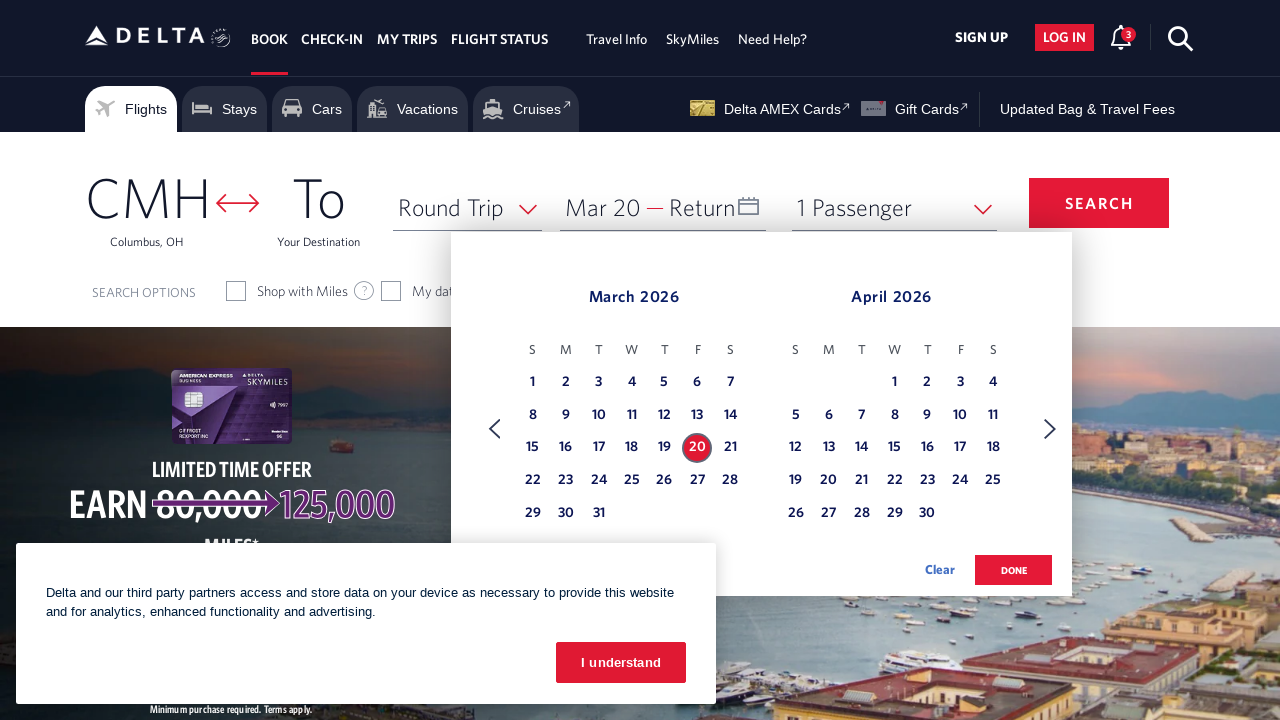

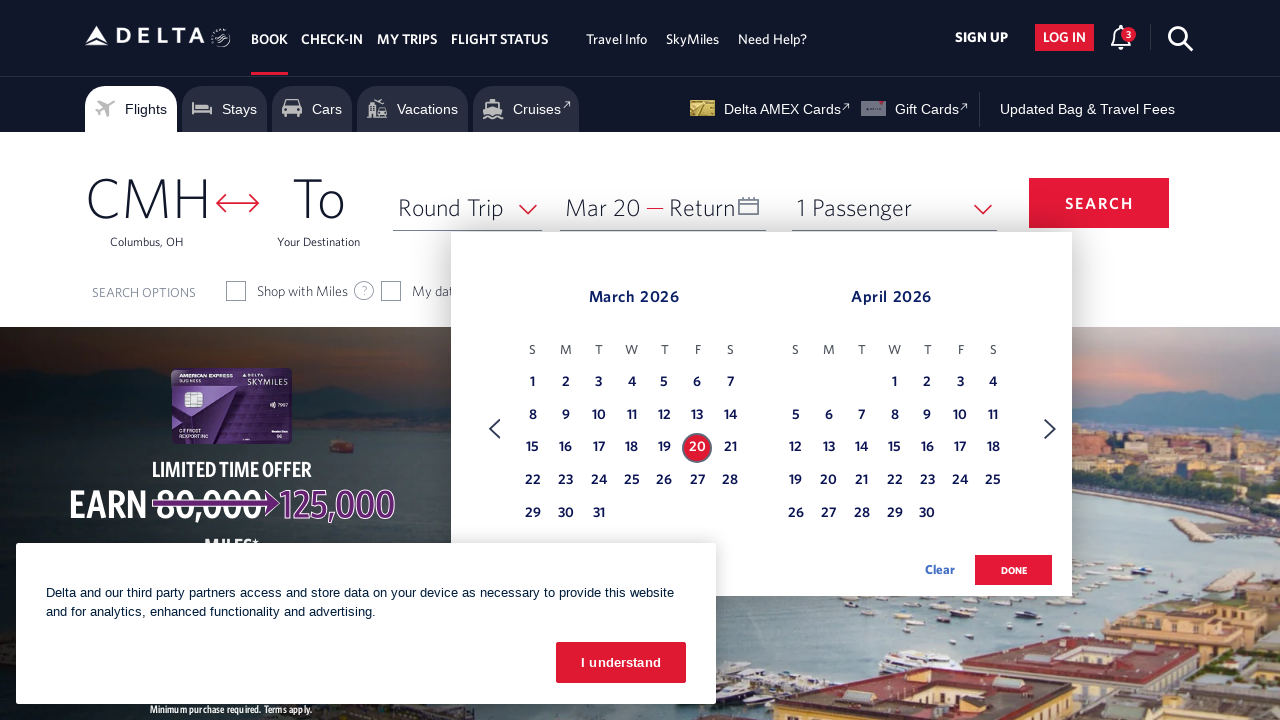